Tests that a todo item is removed when its text is cleared during editing.

Starting URL: https://demo.playwright.dev/todomvc

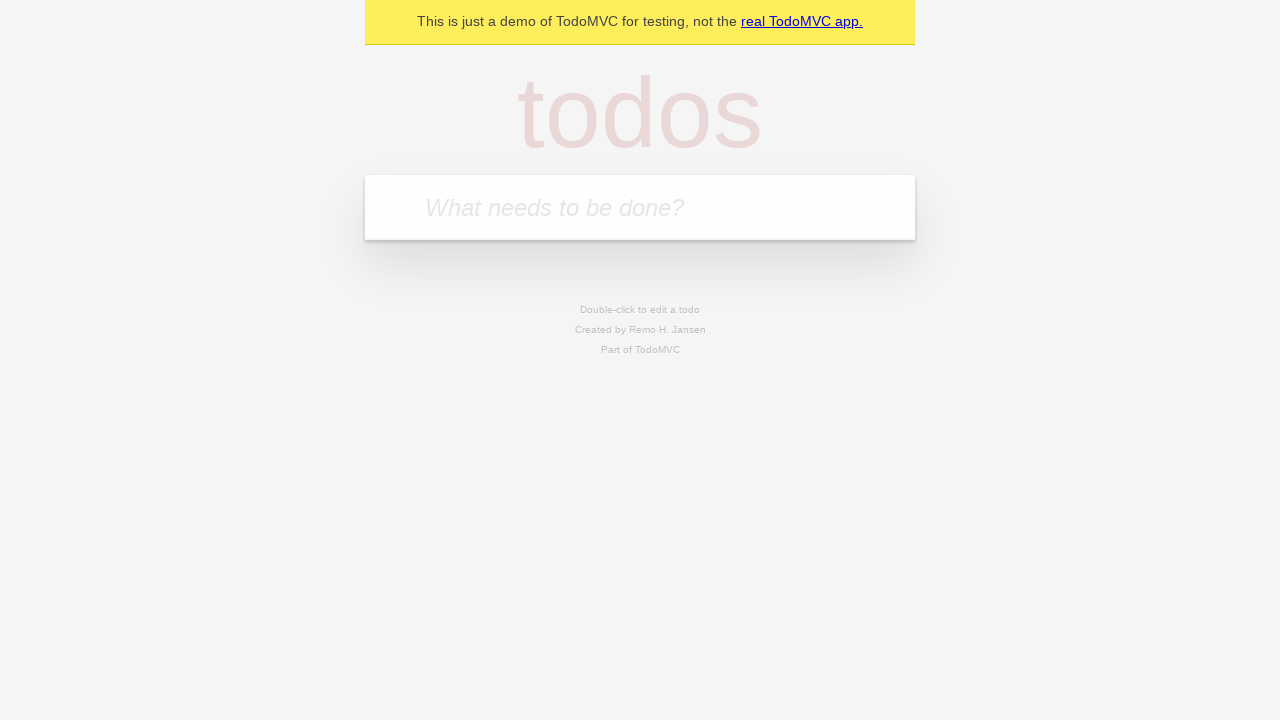

Filled todo input with 'buy some cheese' on internal:attr=[placeholder="What needs to be done?"i]
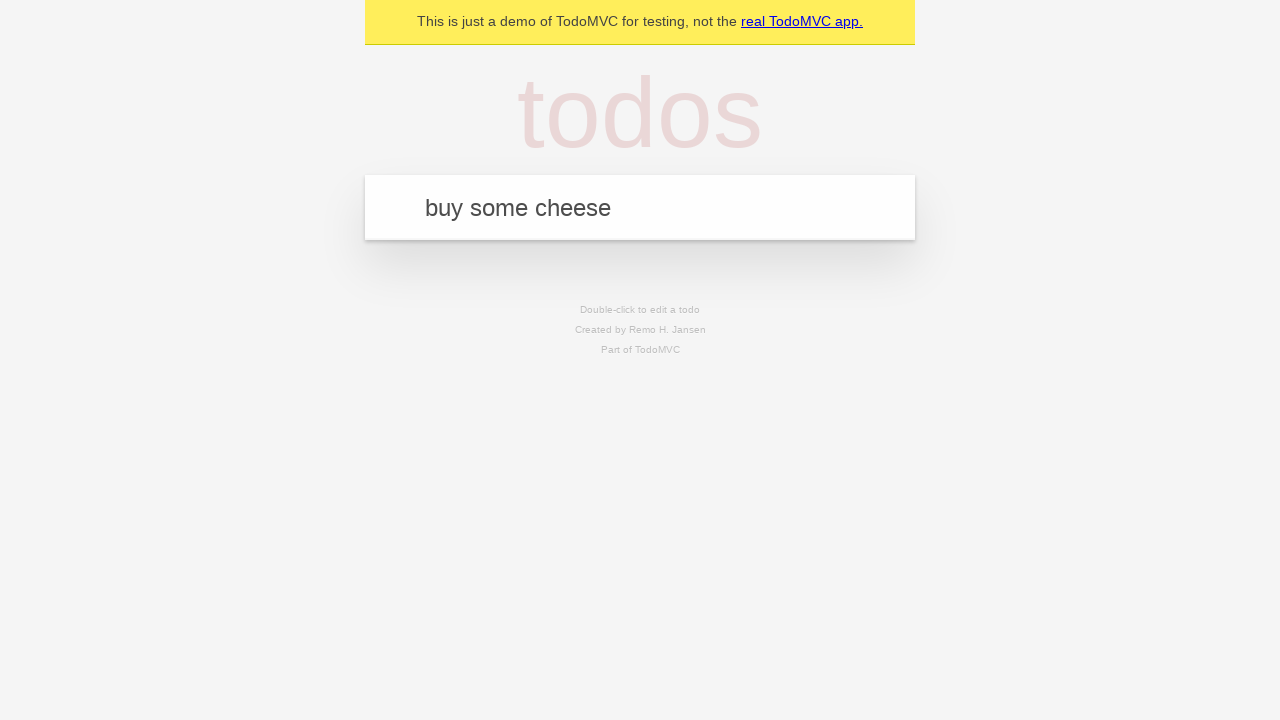

Pressed Enter to add first todo on internal:attr=[placeholder="What needs to be done?"i]
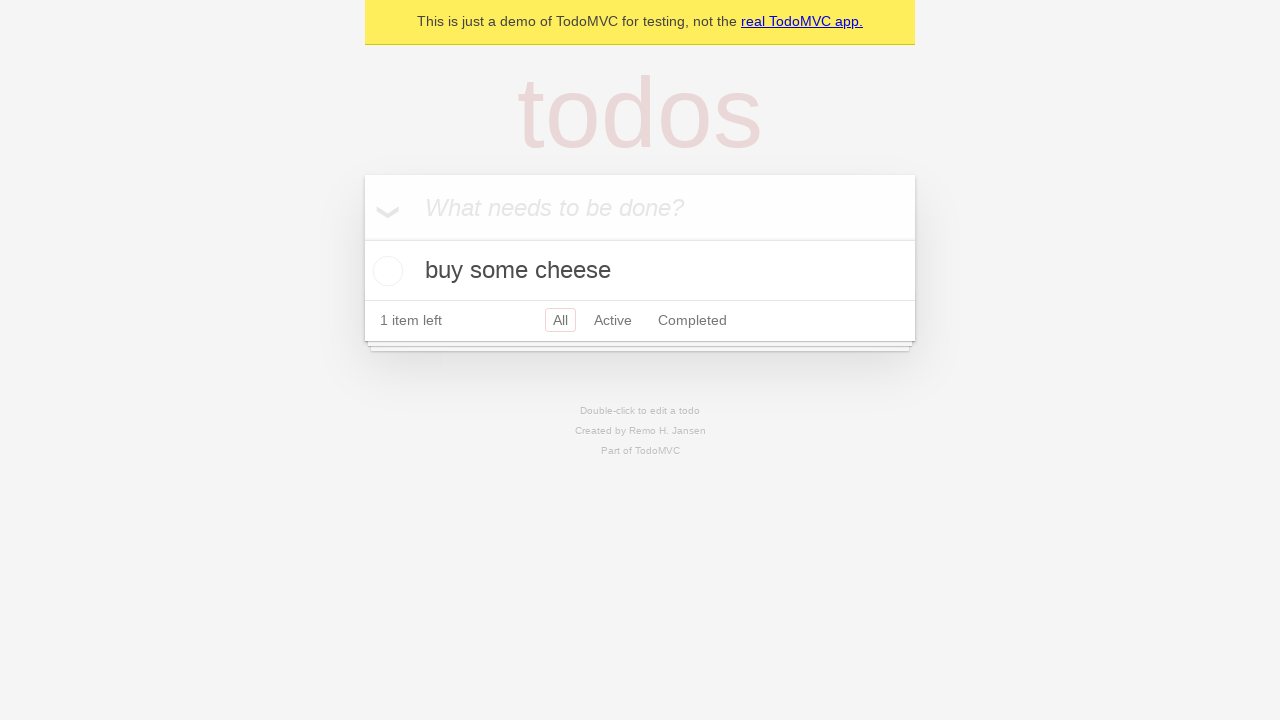

Filled todo input with 'feed the cat' on internal:attr=[placeholder="What needs to be done?"i]
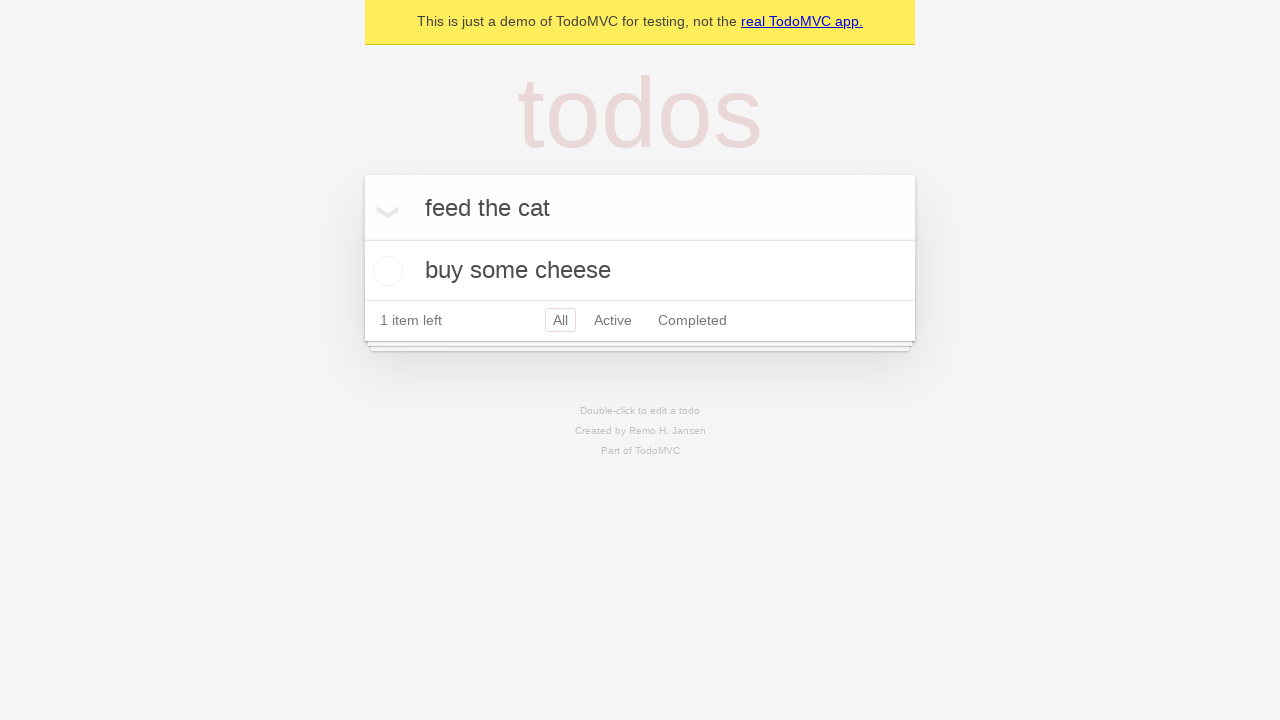

Pressed Enter to add second todo on internal:attr=[placeholder="What needs to be done?"i]
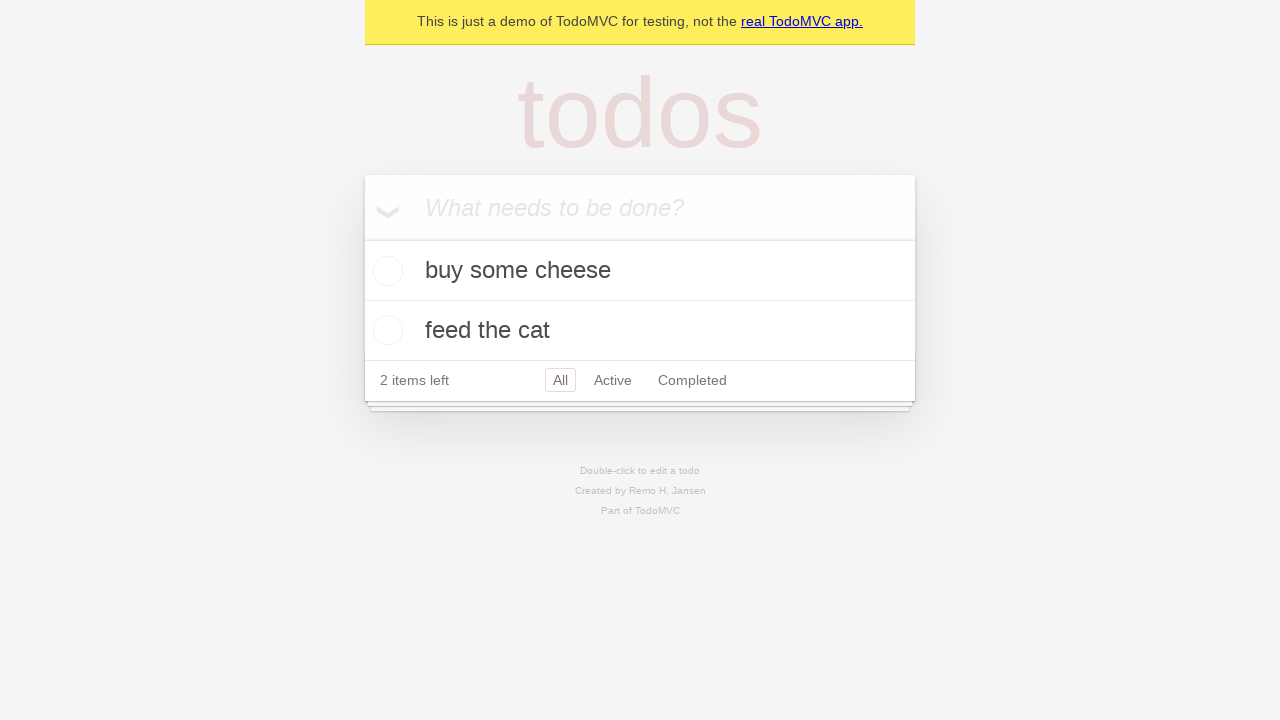

Filled todo input with 'book a doctors appointment' on internal:attr=[placeholder="What needs to be done?"i]
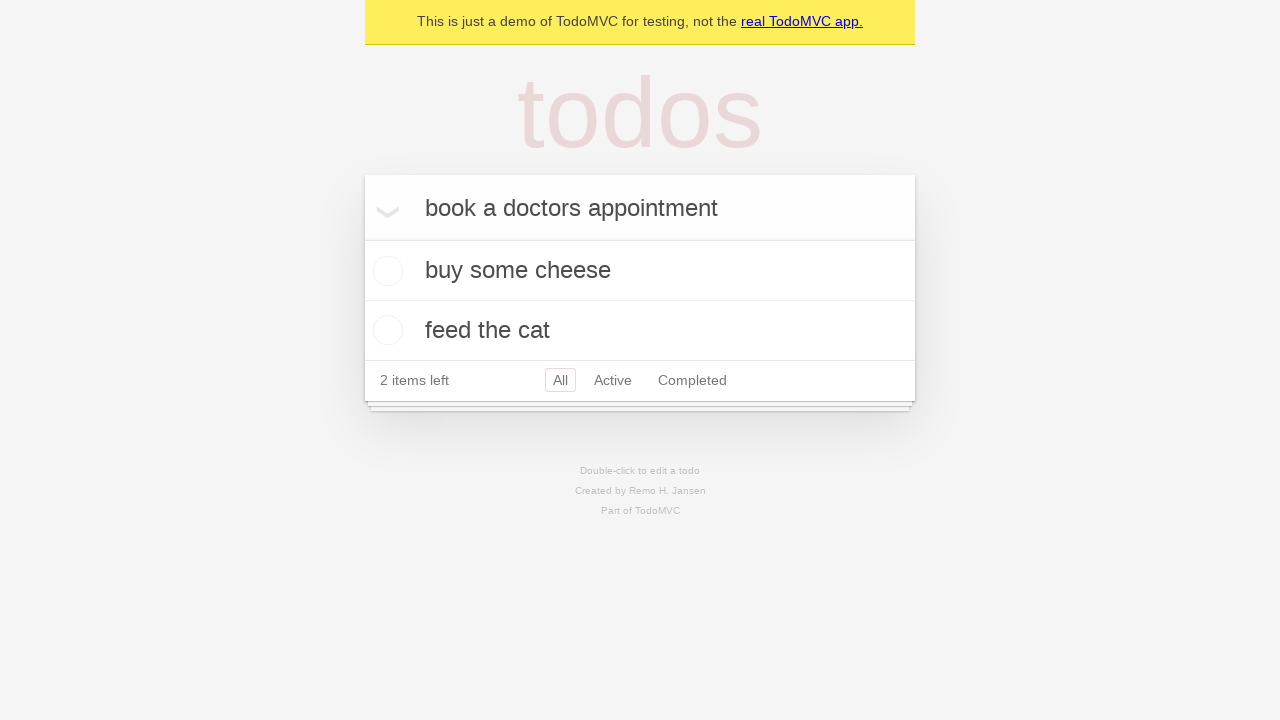

Pressed Enter to add third todo on internal:attr=[placeholder="What needs to be done?"i]
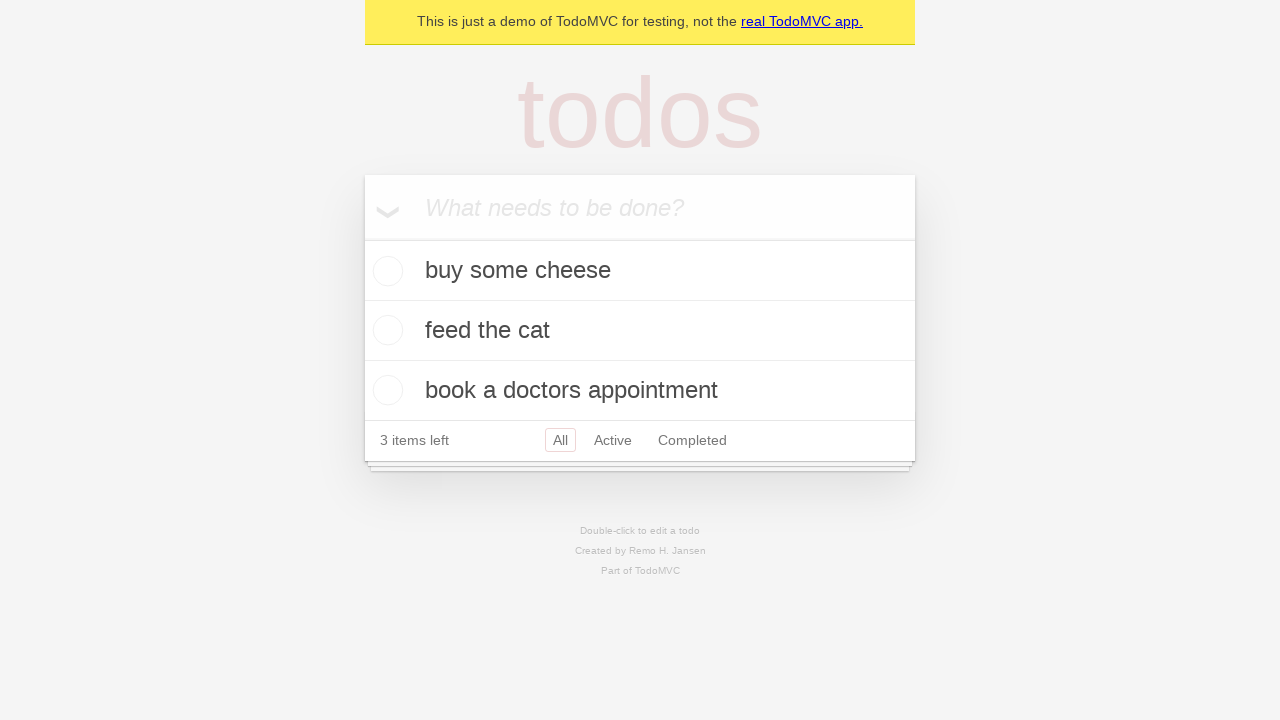

Double-clicked second todo item to enter edit mode at (640, 331) on [data-testid='todo-item'] >> nth=1
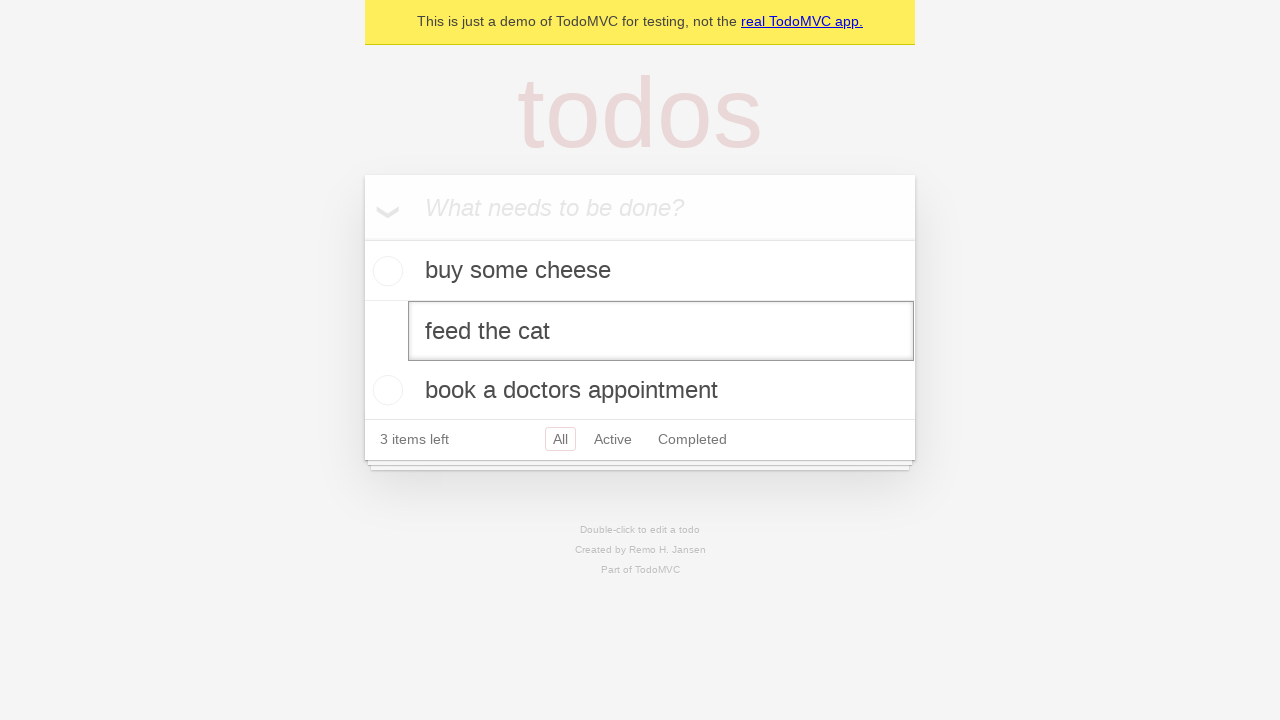

Cleared the text of the second todo item on [data-testid='todo-item'] >> nth=1 >> internal:role=textbox[name="Edit"i]
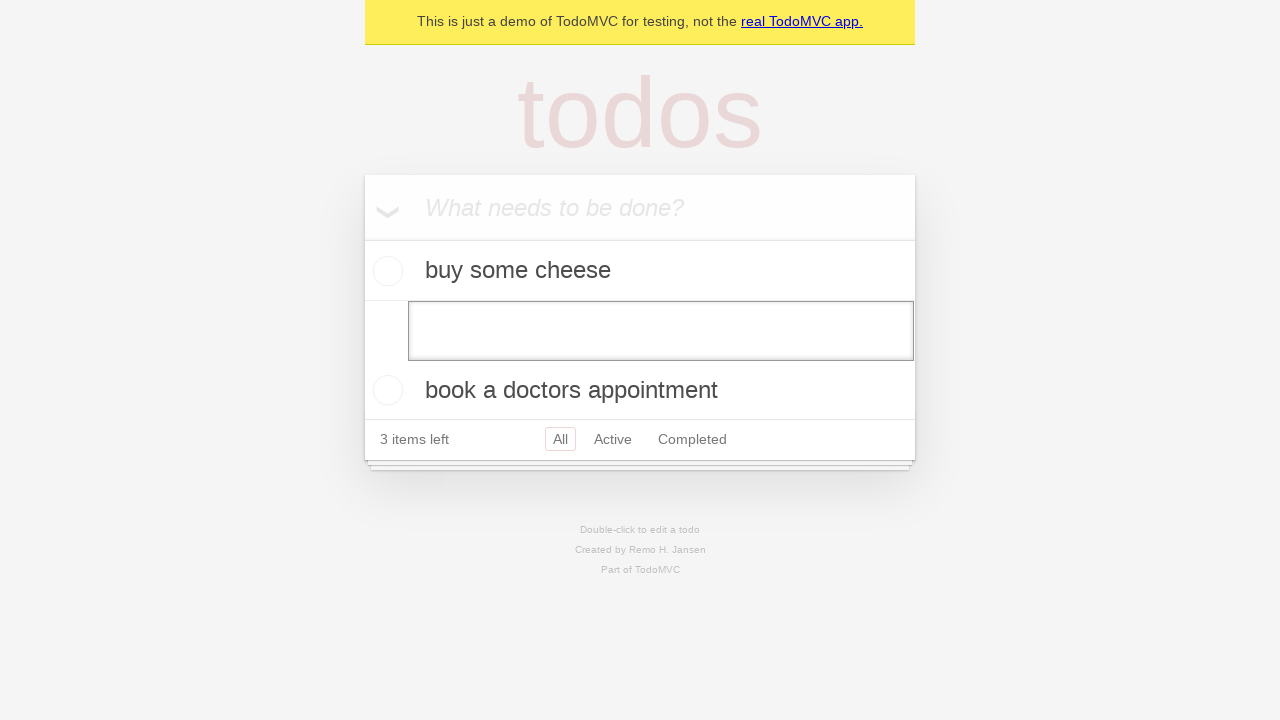

Pressed Enter to confirm deletion of empty todo item on [data-testid='todo-item'] >> nth=1 >> internal:role=textbox[name="Edit"i]
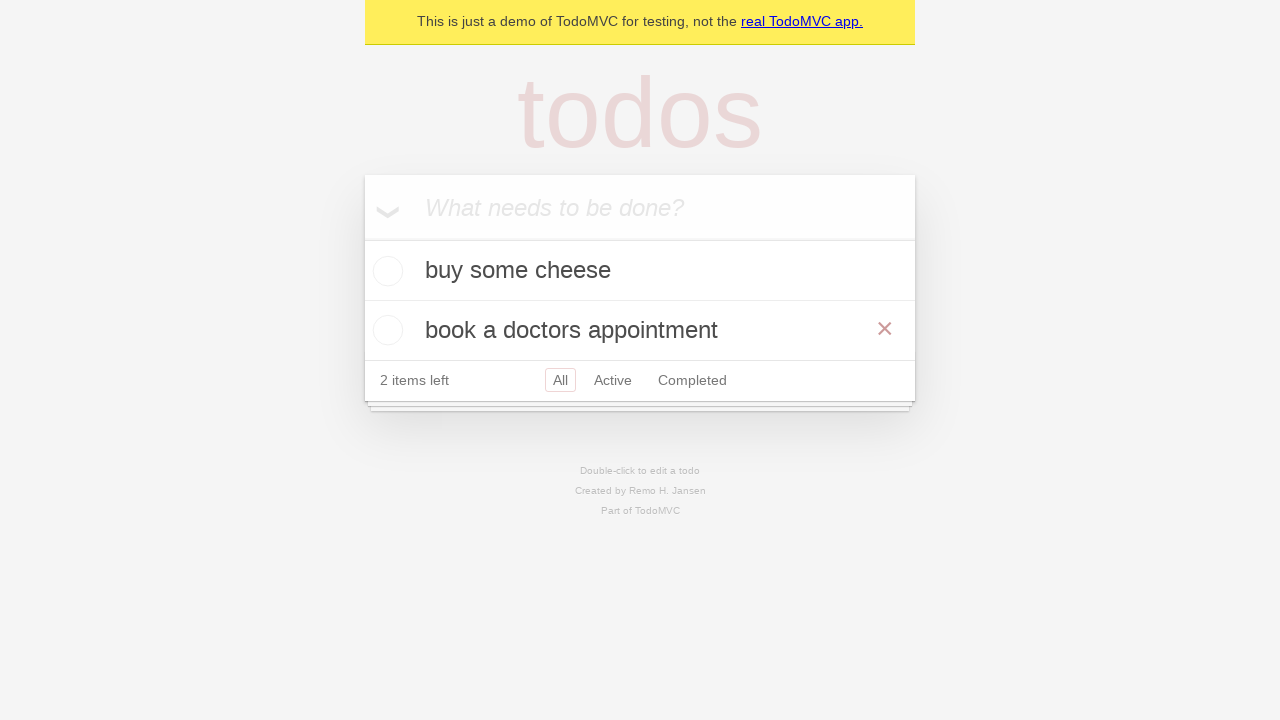

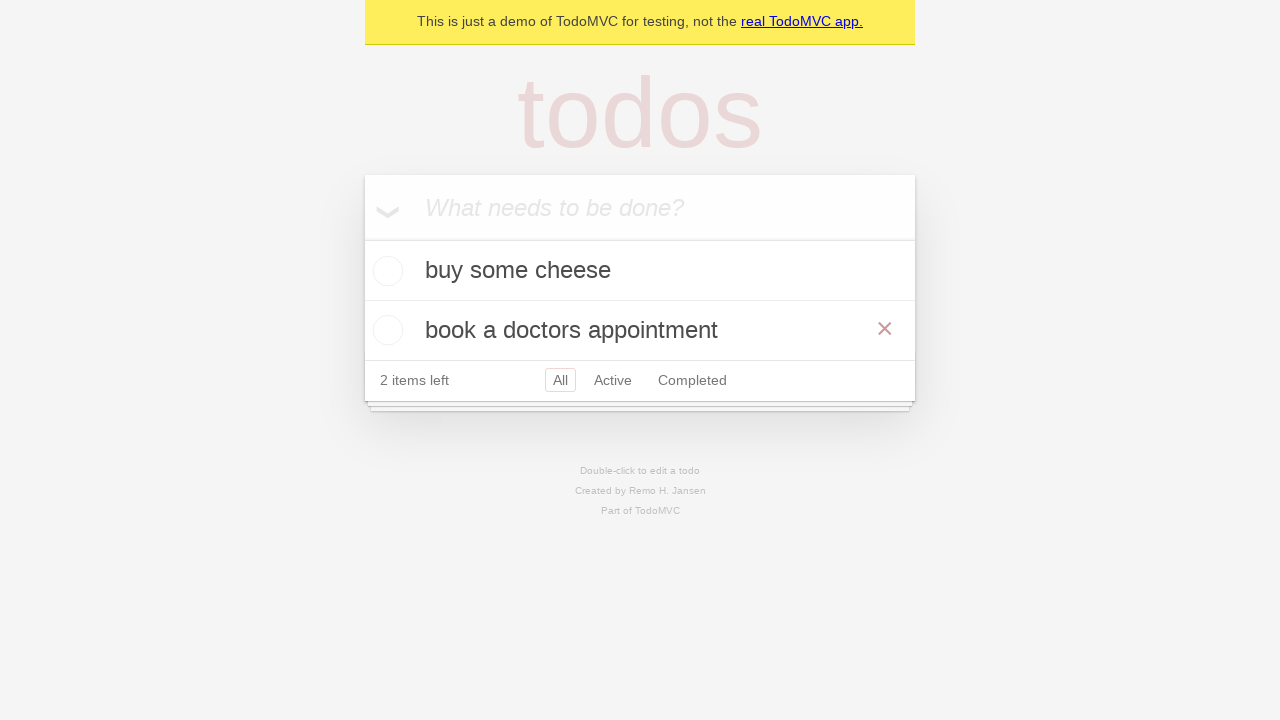